Tests browser window handling functionality by clicking buttons to open new tabs and windows, switching to them, closing them, and returning to the original window

Starting URL: https://demoqa.com/browser-windows

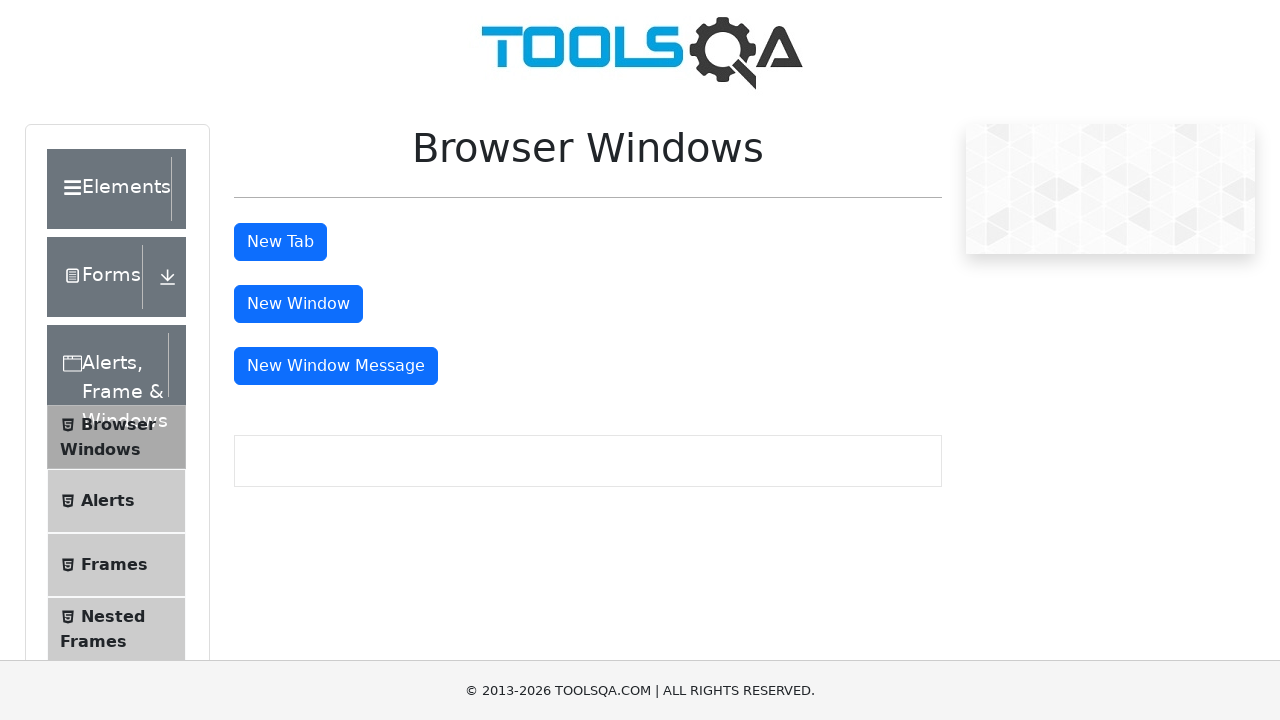

Clicked 'New Tab' button to open a new tab at (280, 242) on button#tabButton
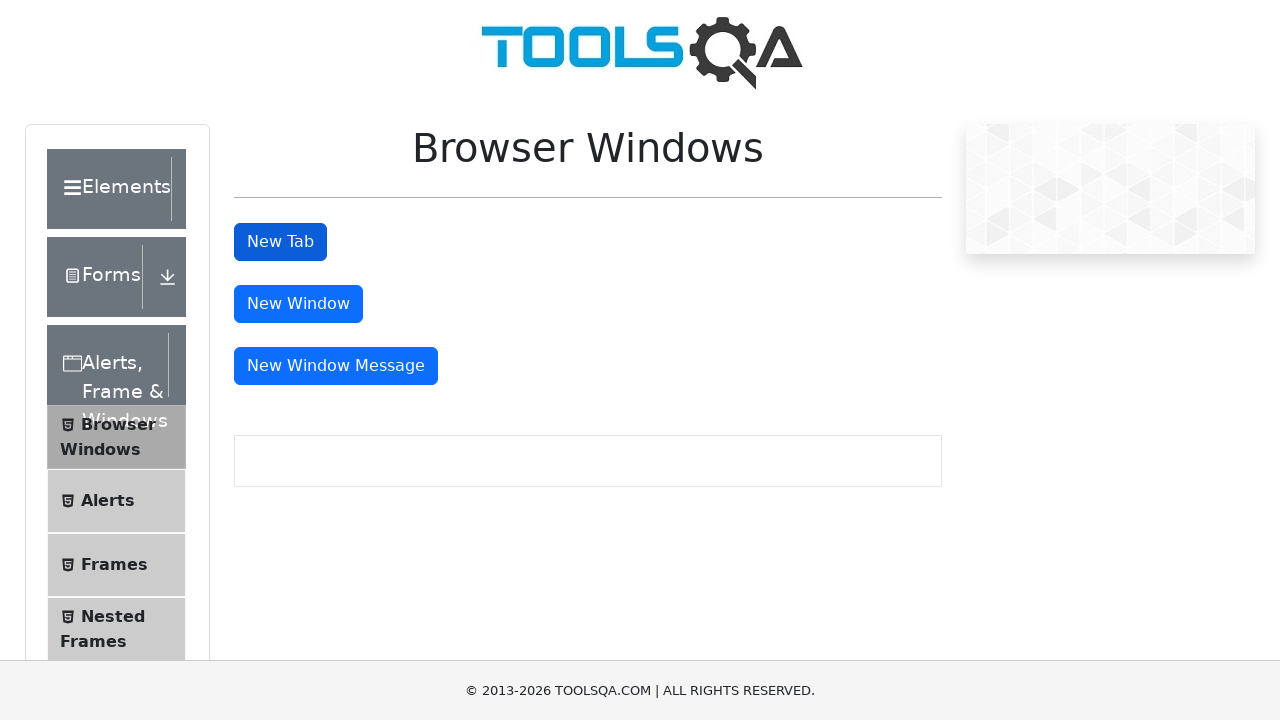

Waited for new tab to open
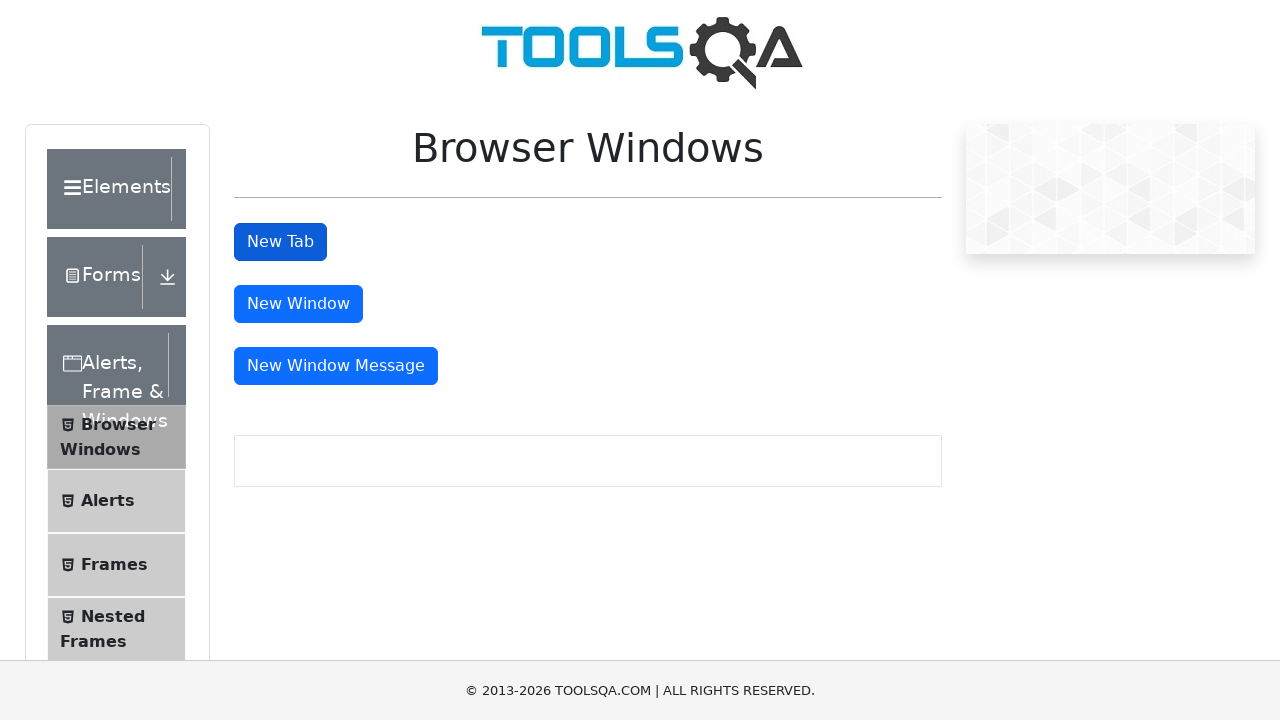

Retrieved the newly opened tab from context
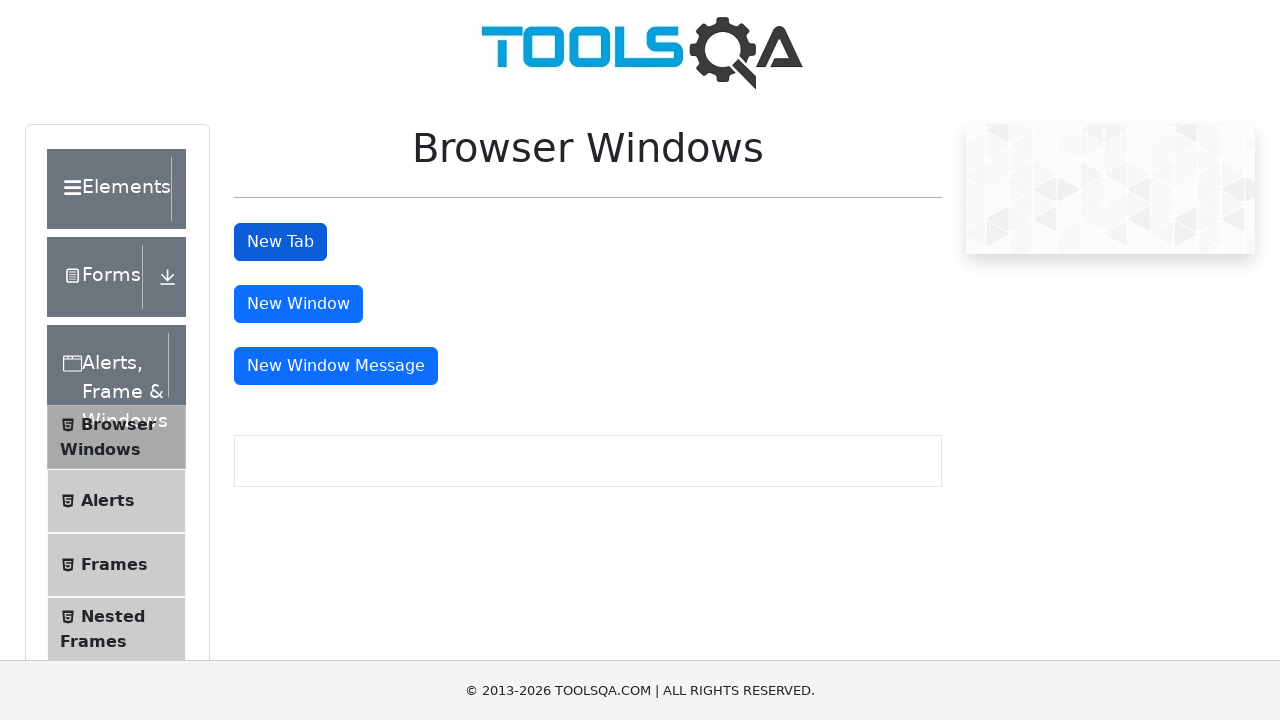

Closed the new tab
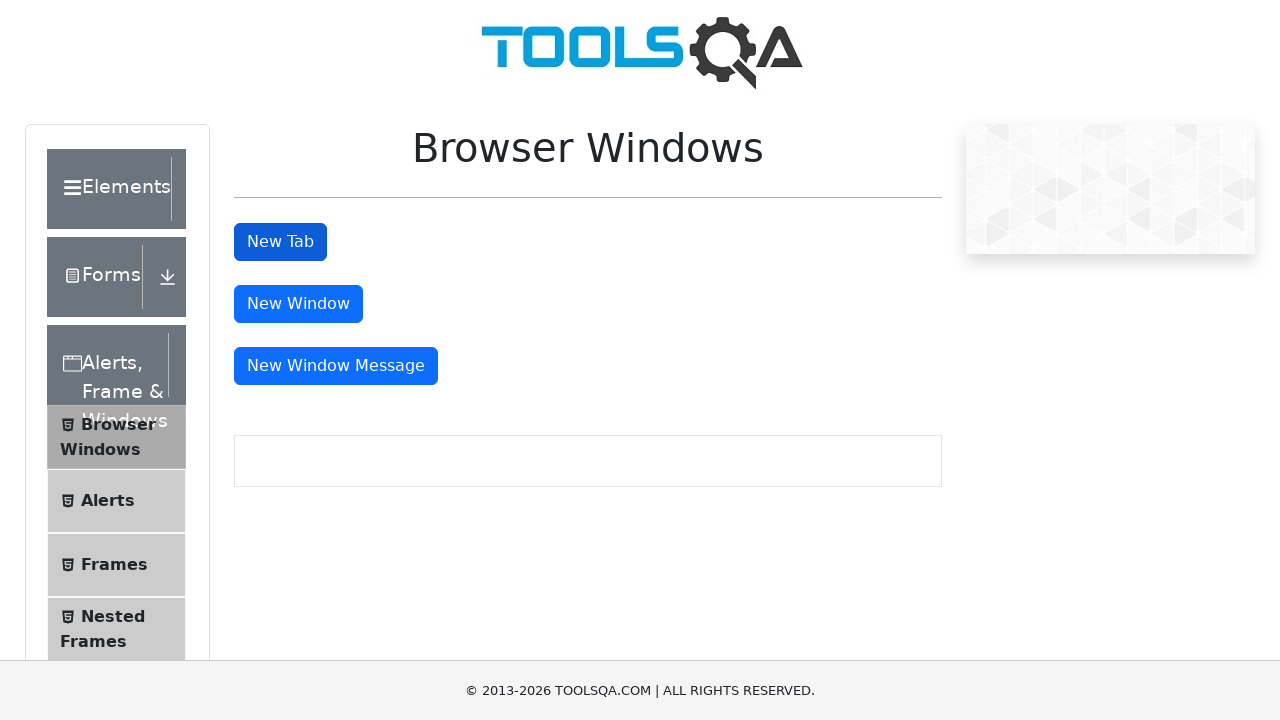

Clicked 'New Window' button to open a new window at (298, 304) on button#windowButton
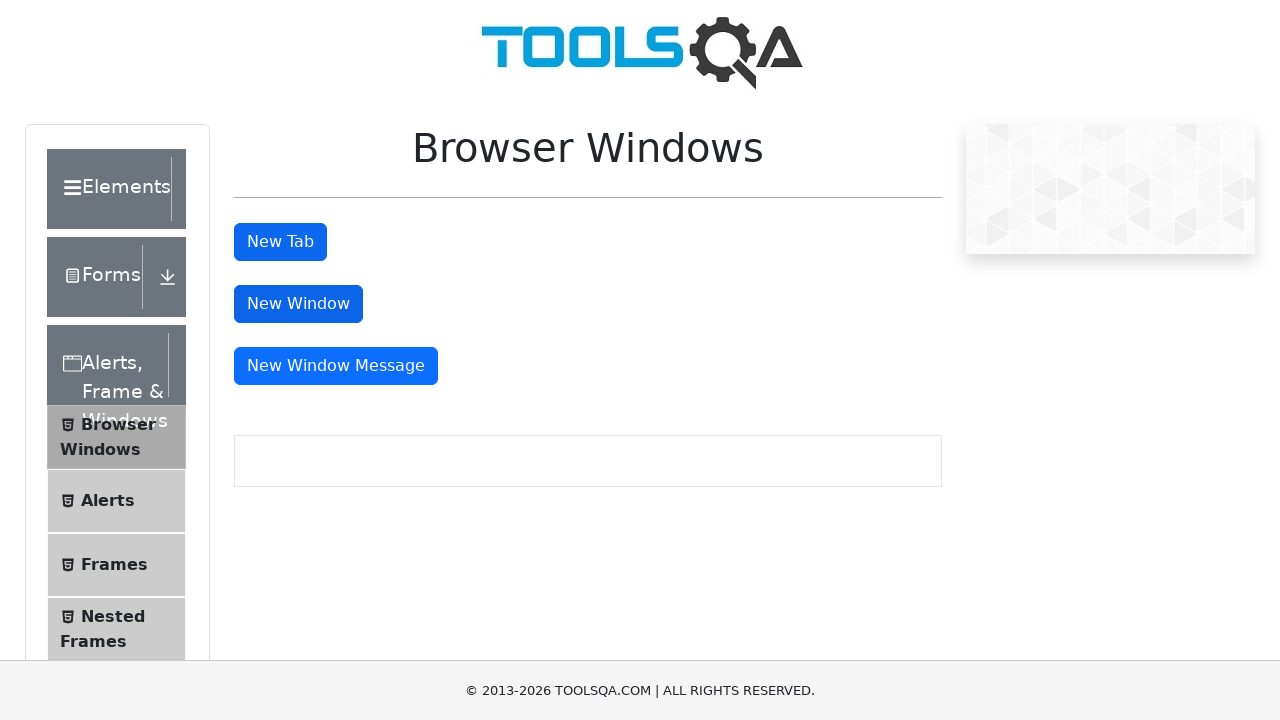

Waited for new window to open
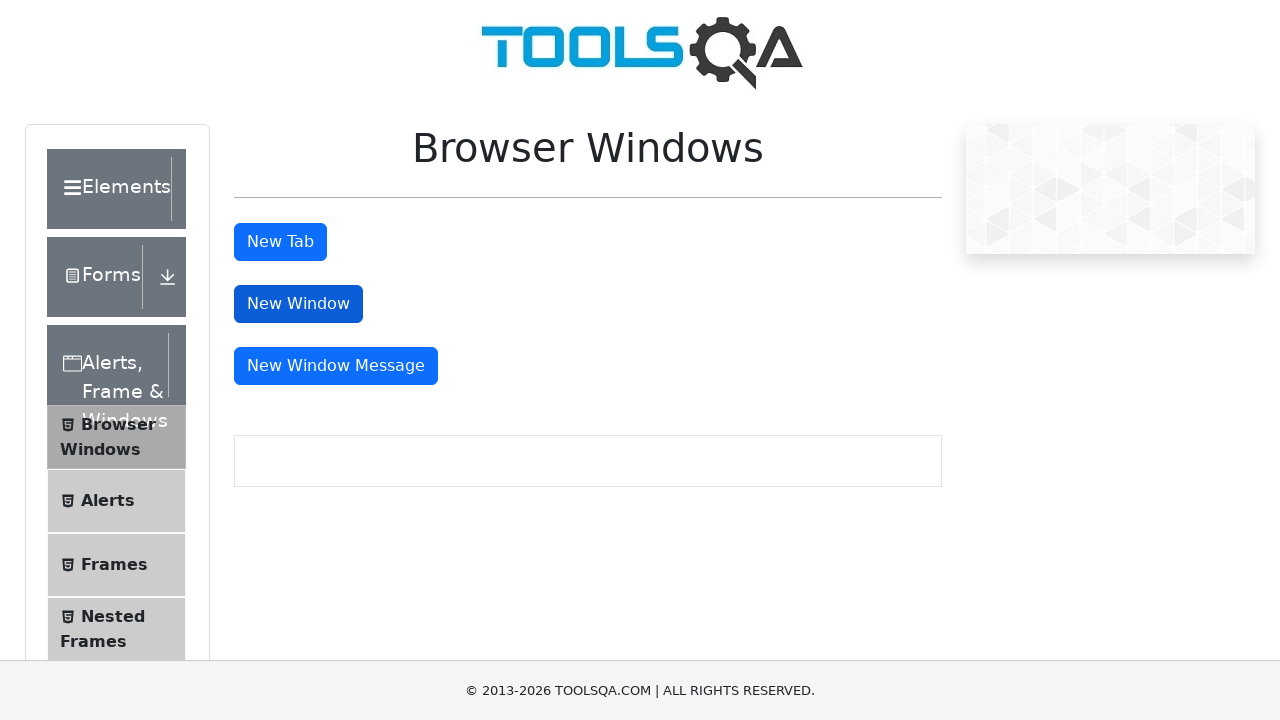

Retrieved the newly opened window from context
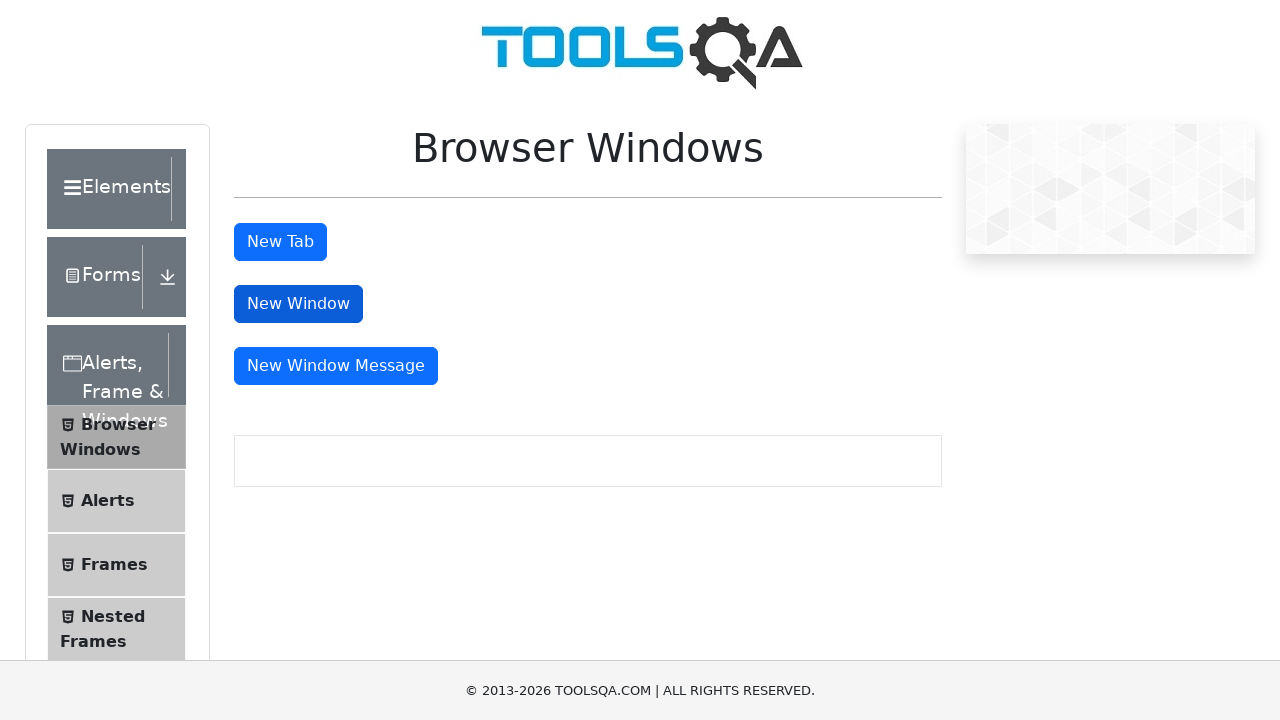

Closed the new window
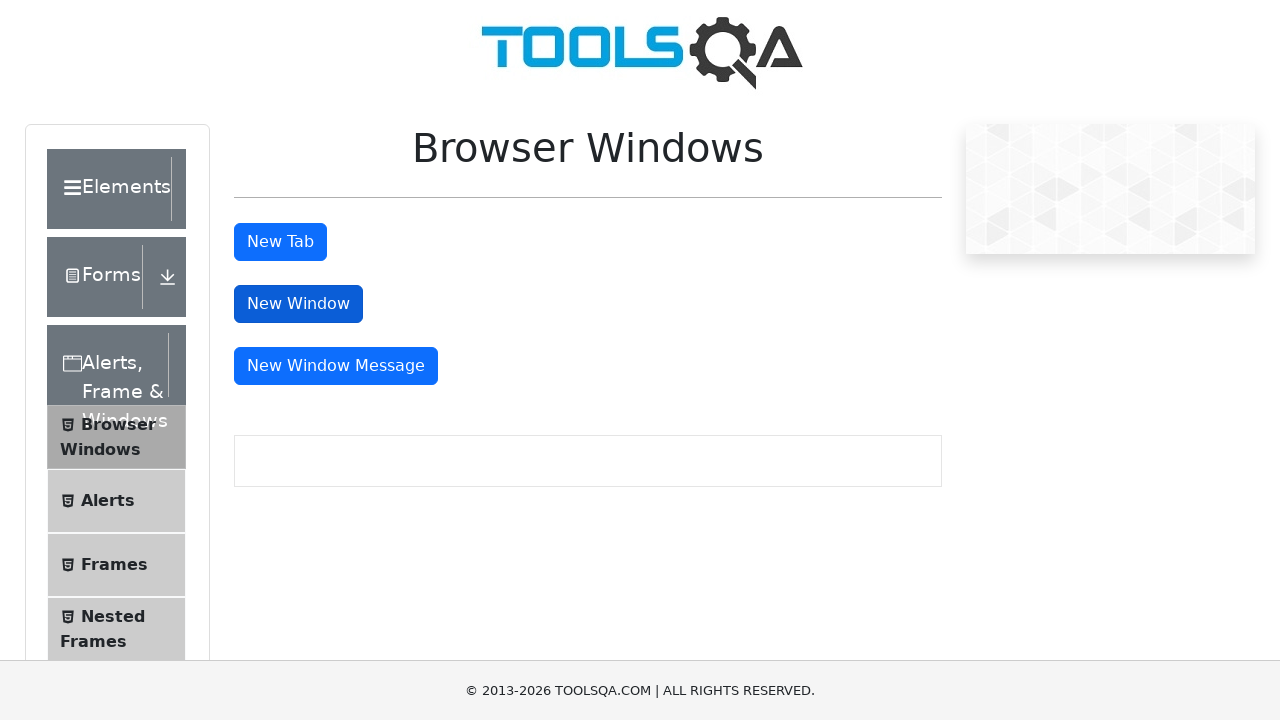

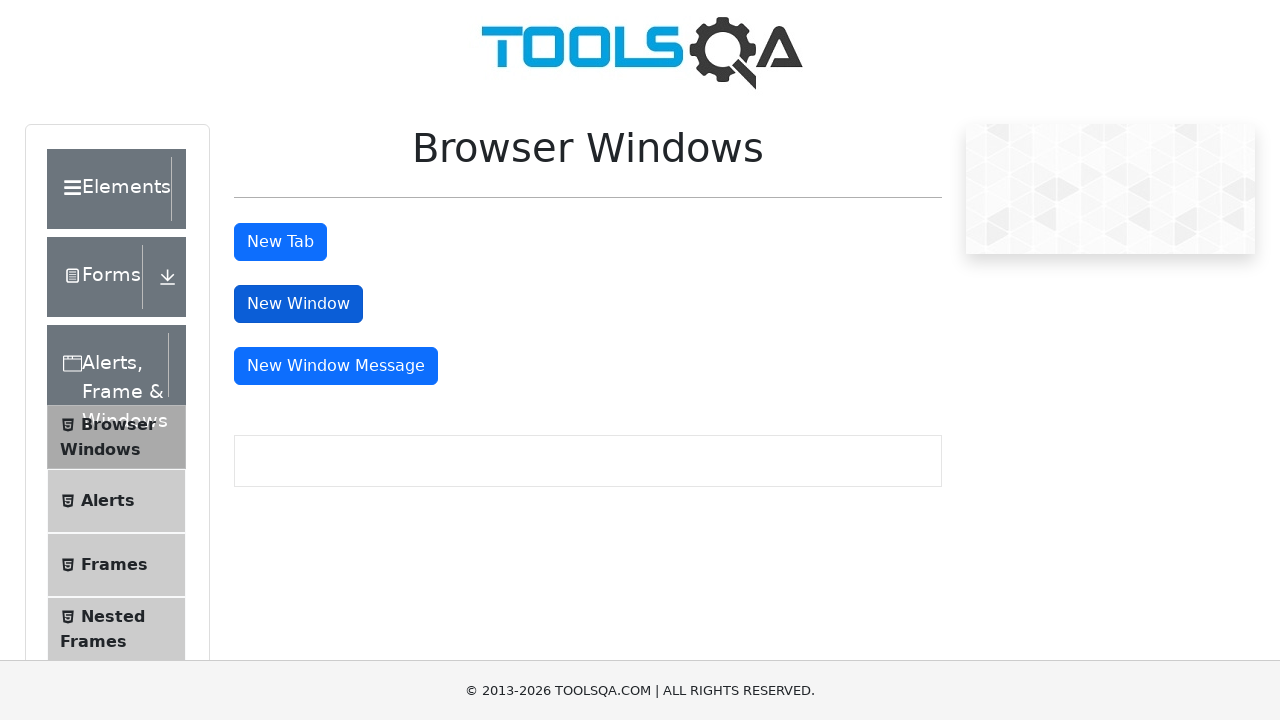